Tests tooltip functionality by hovering over elements with tooltip content

Starting URL: https://www.uni-stuttgart.de/studium/orientierung/try-science/

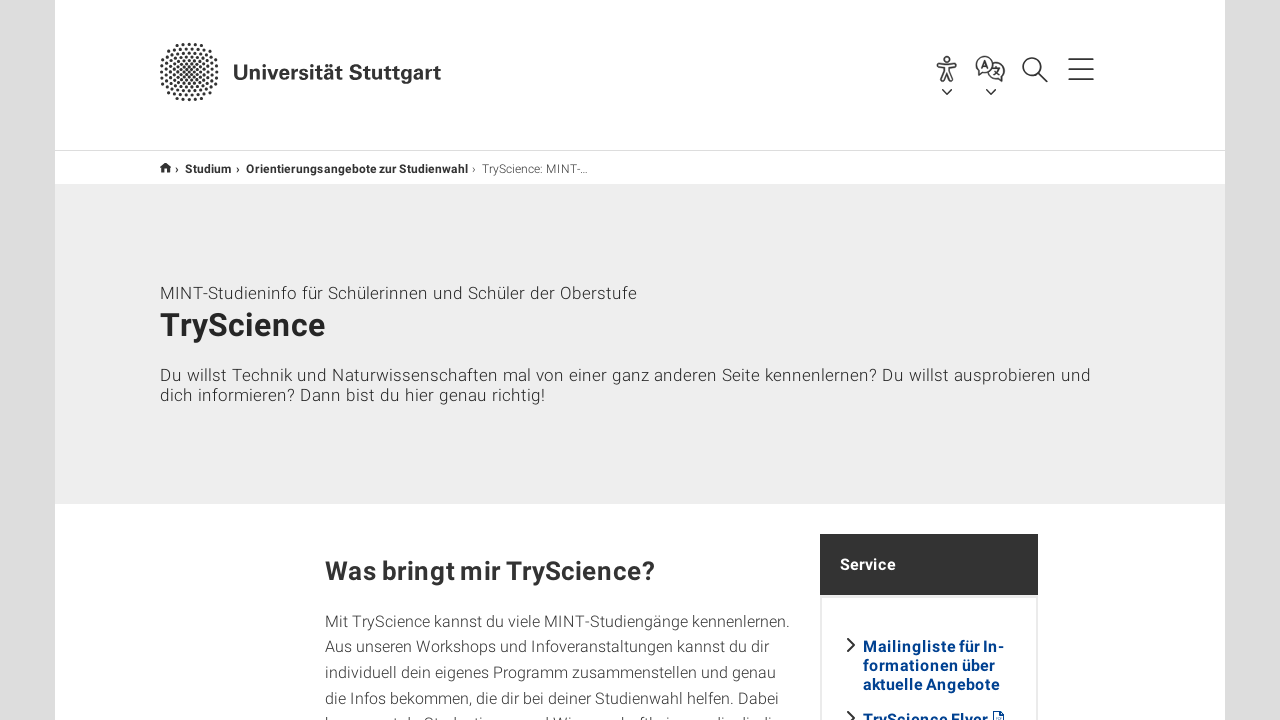

Hovered over first element with tooltip content at (484, 361) on .linklist a[data-tippy-content]
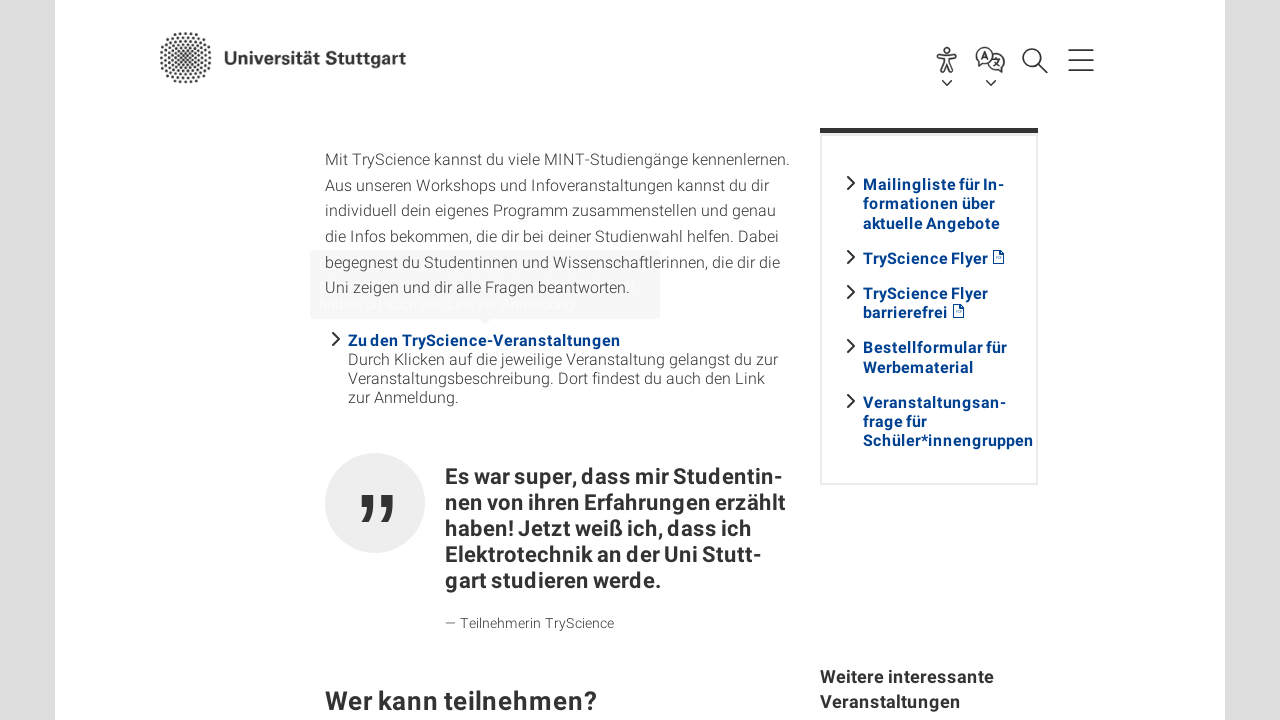

Waited 500ms for tooltip to appear
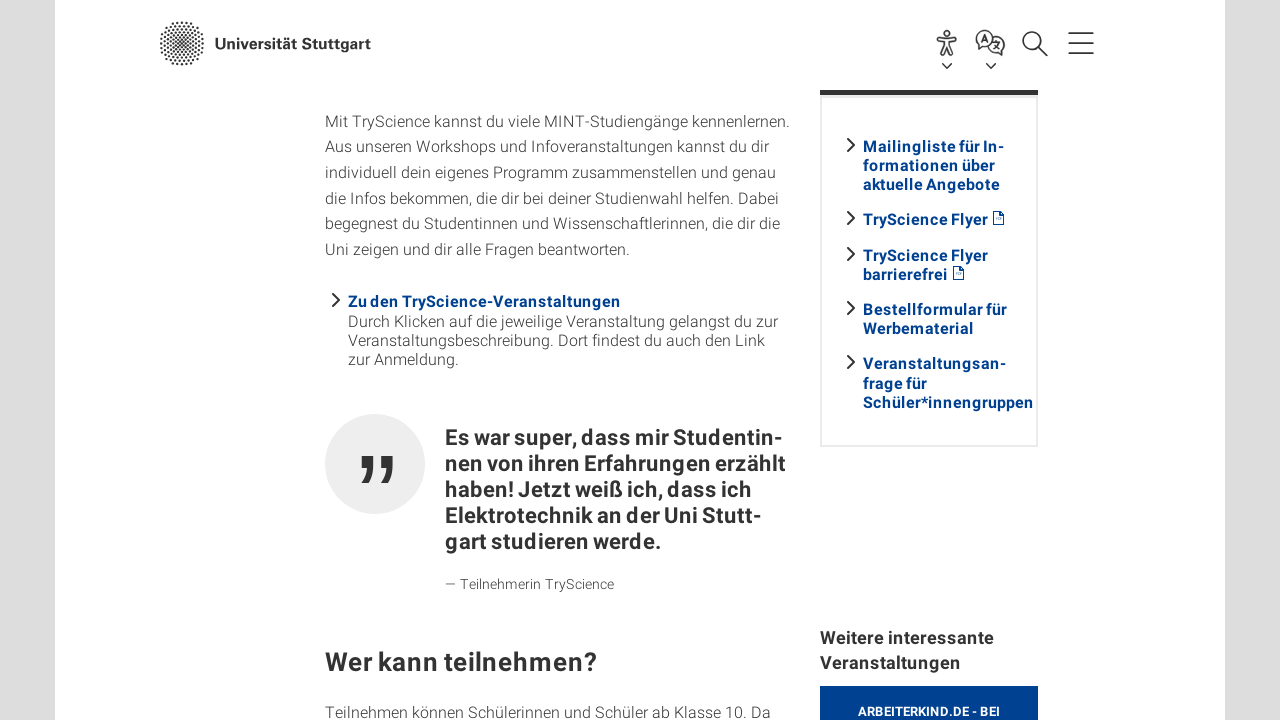

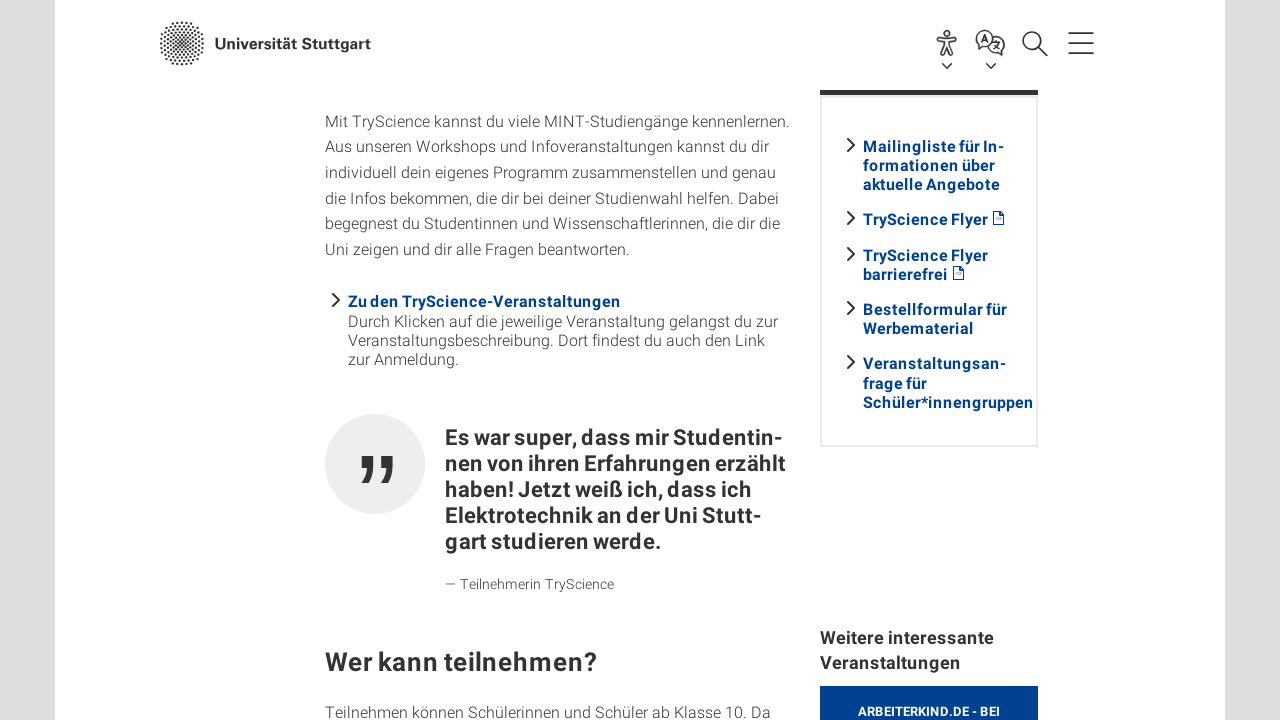